Tests iframe handling by switching to an embedded iframe, verifying text content is visible inside it, then switching back to the parent frame and clicking on an external link.

Starting URL: https://the-internet.herokuapp.com/iframe

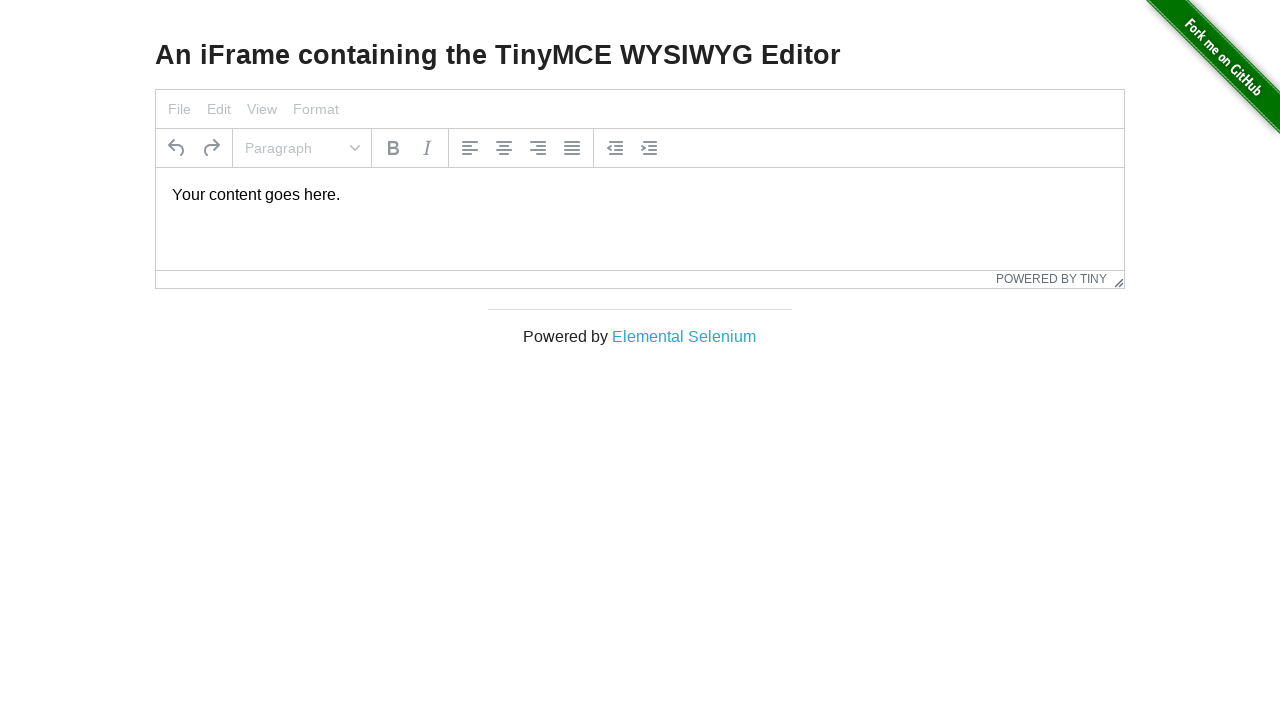

Located embedded iframe with ID 'mce_0_ifr'
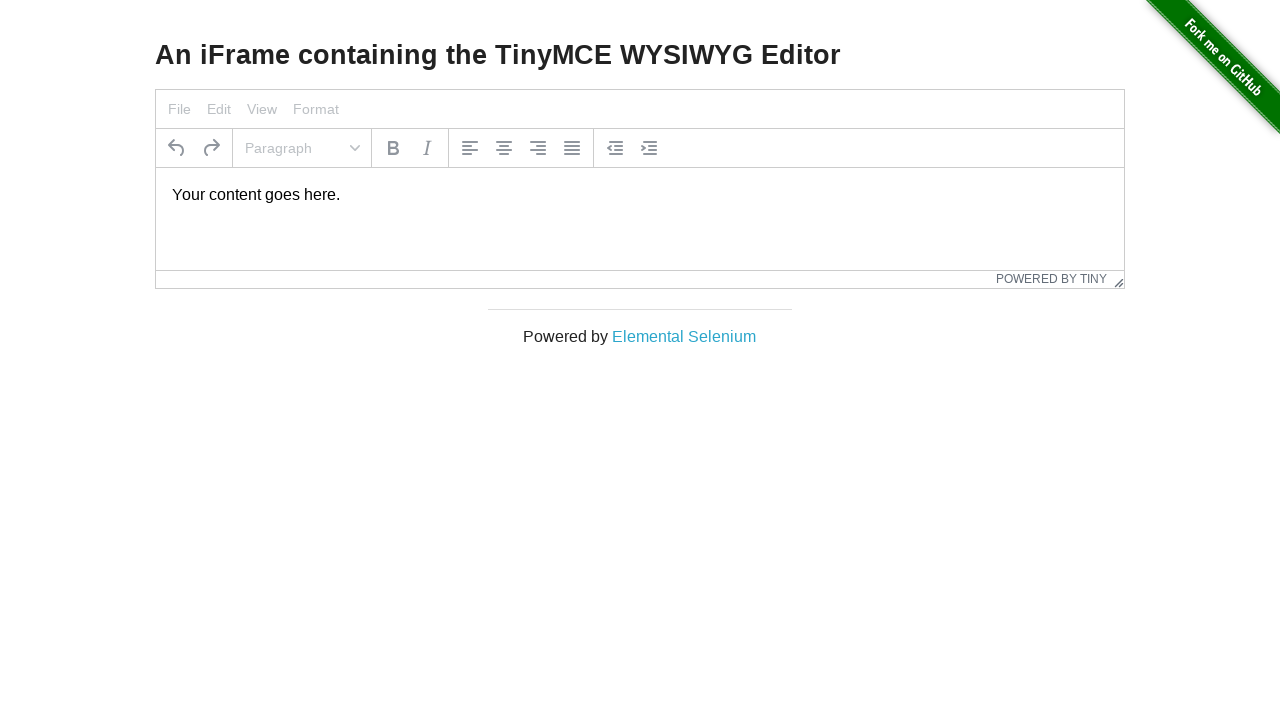

Located paragraph element inside iframe
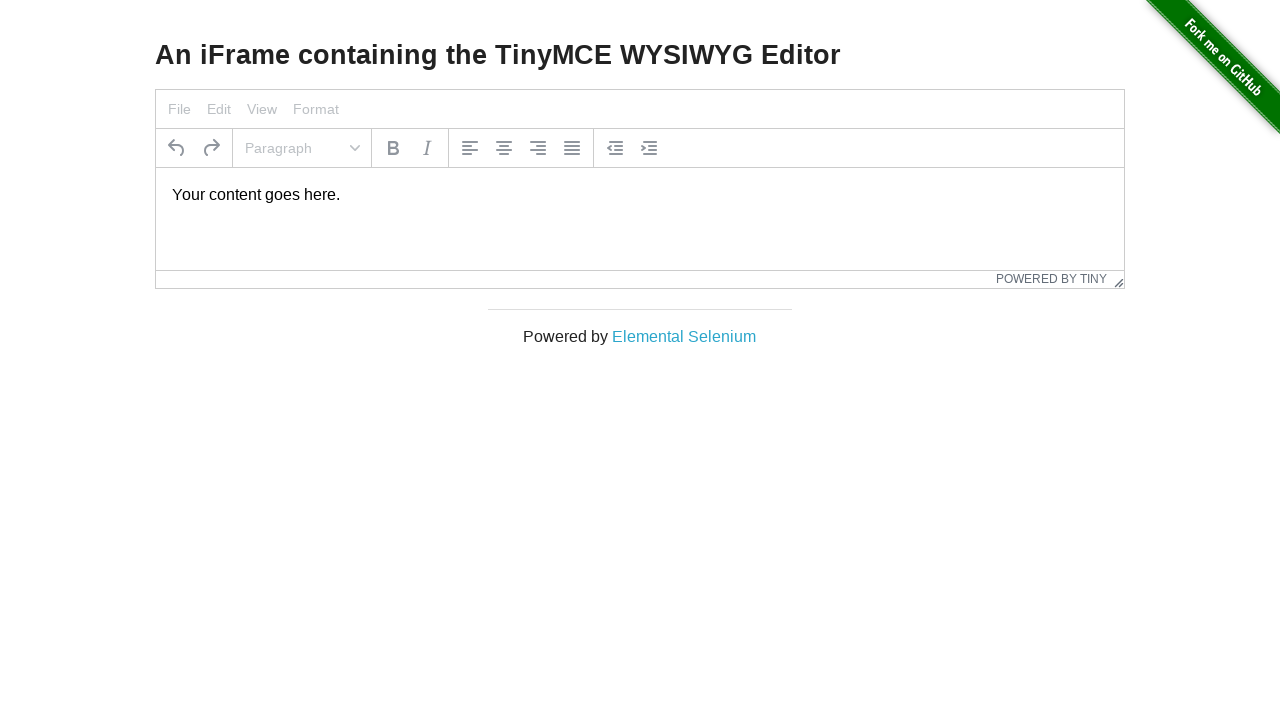

Verified text content is visible inside iframe
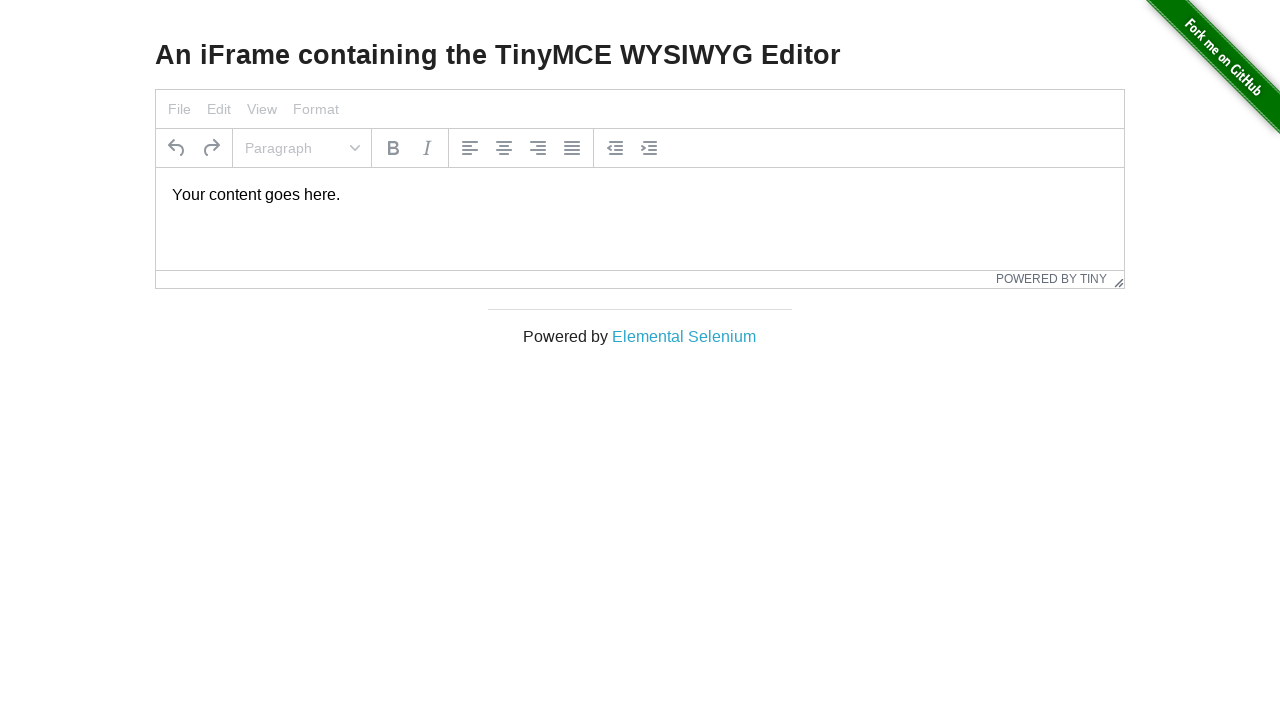

Clicked on 'Elemental Selenium' external link in parent frame at (684, 336) on a:text('Elemental Selenium')
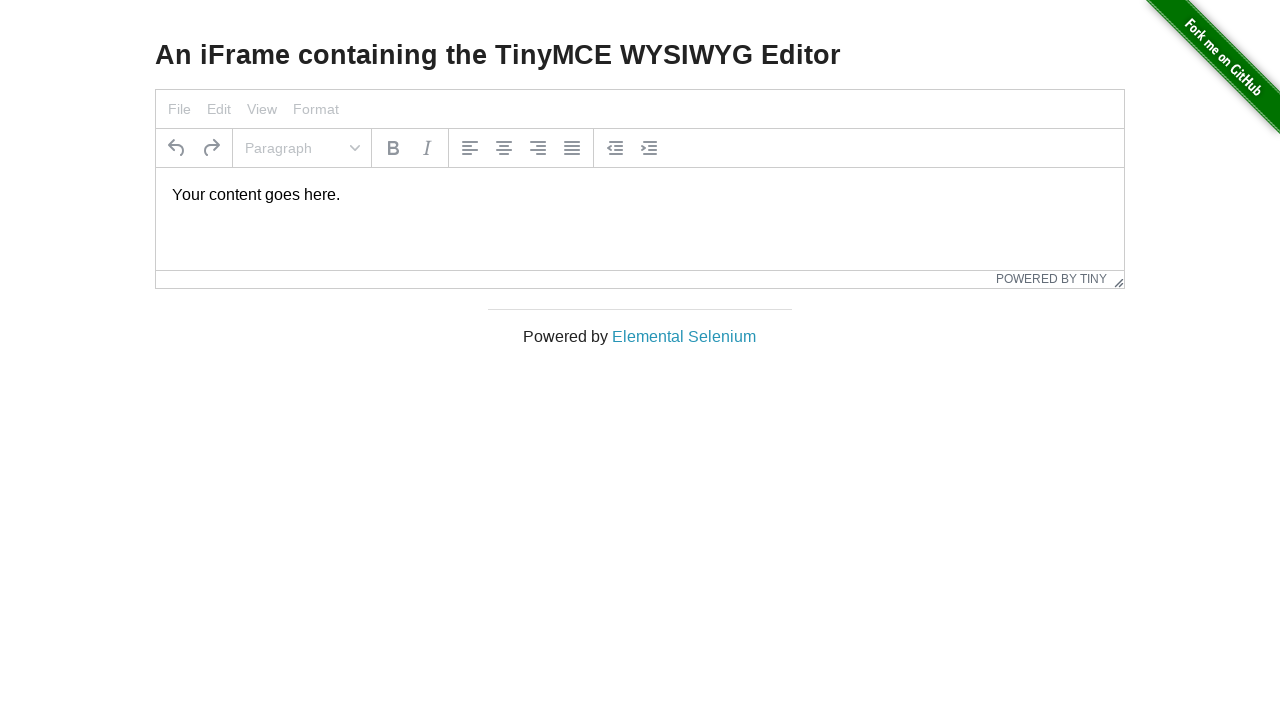

Waited for page load to complete after navigation
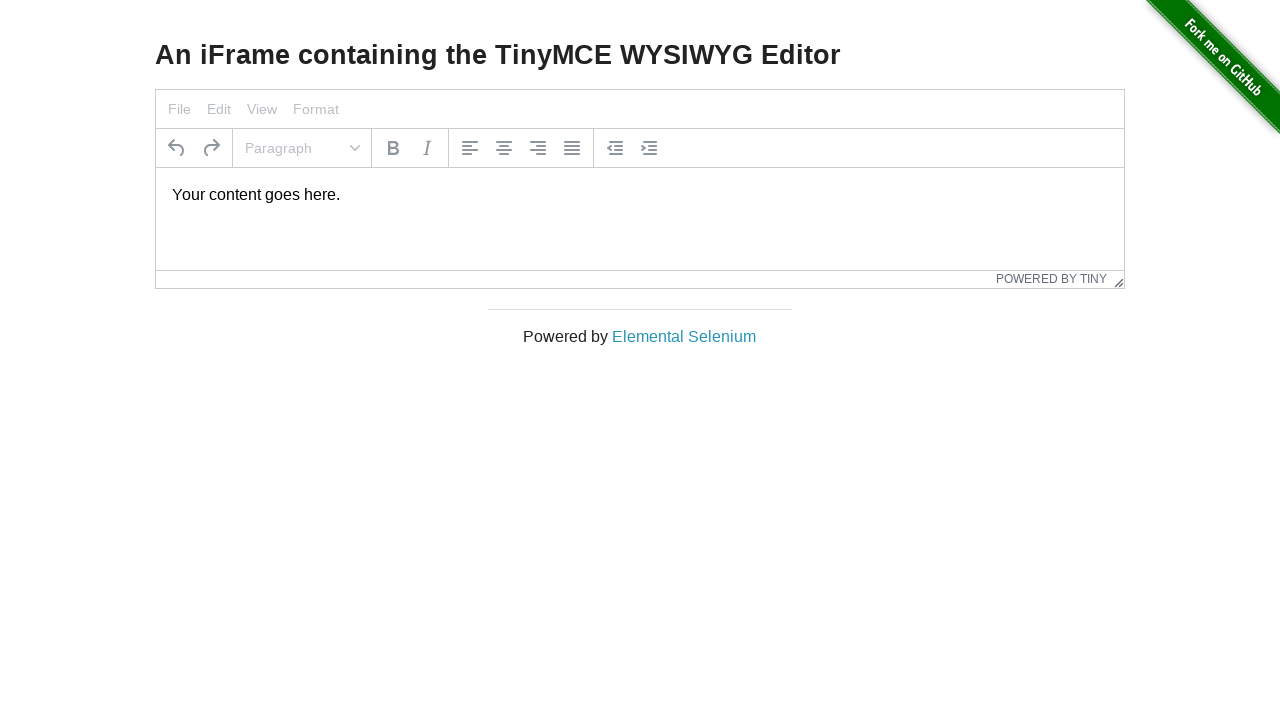

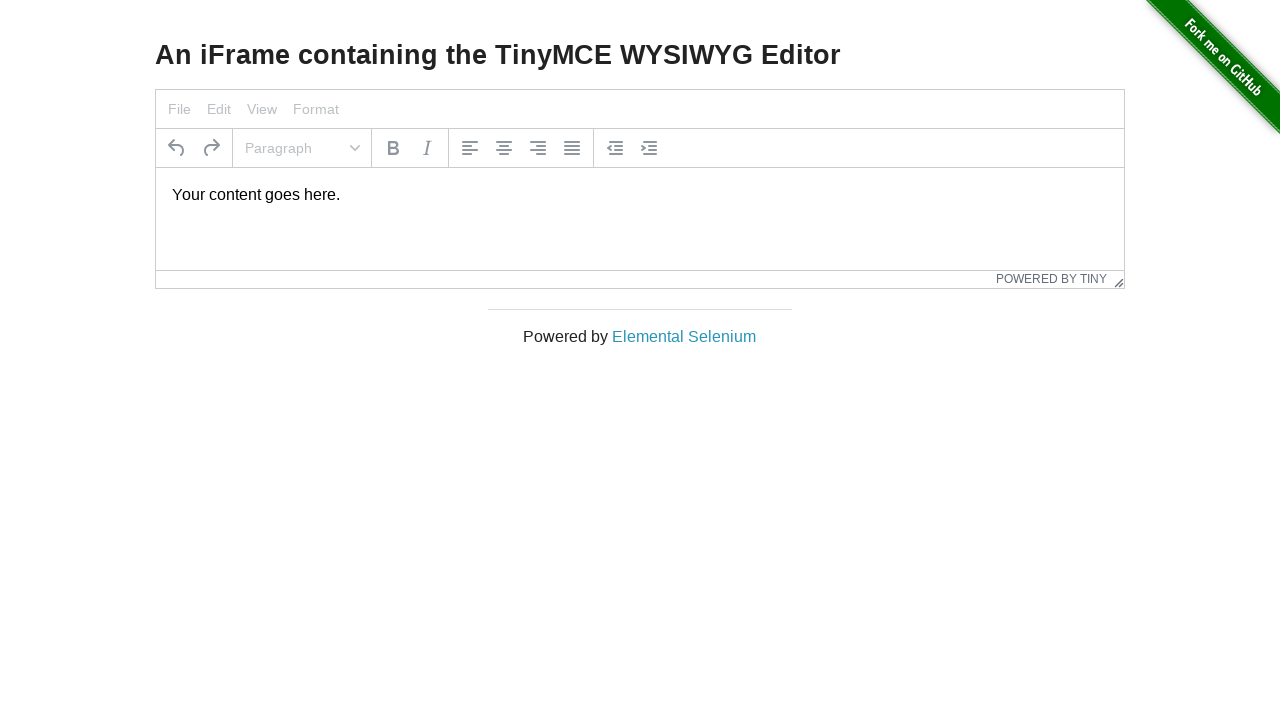